Fills required fields except first name, submits the form, and verifies the first name field shows a validation warning

Starting URL: https://demoqa.com/automation-practice-form

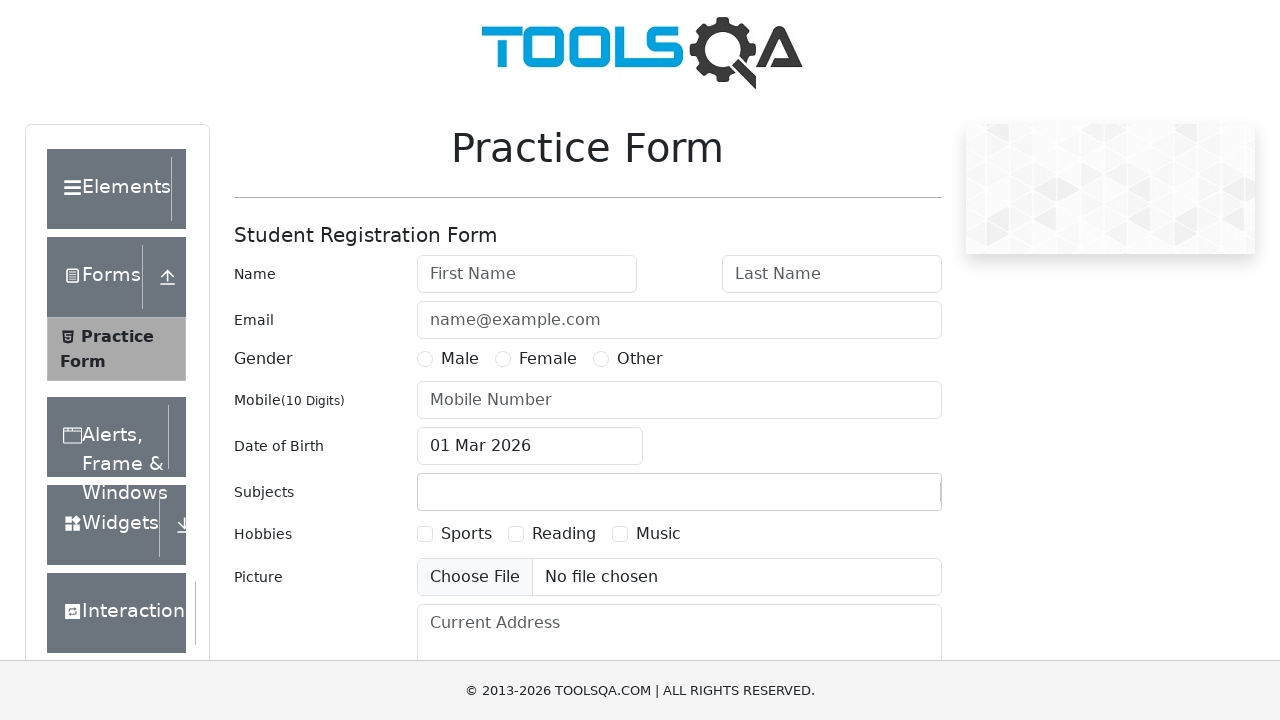

Filled last name field with 'TestLastName' on #lastName
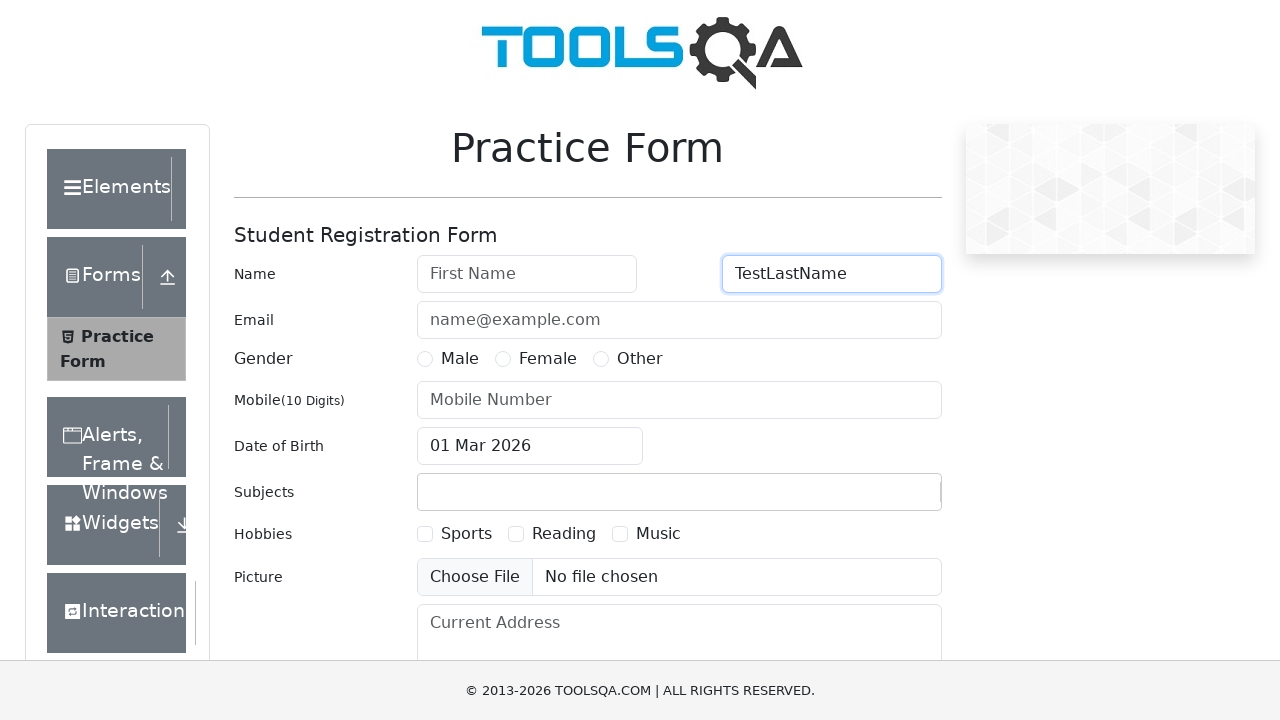

Selected Male gender option at (460, 359) on label[for='gender-radio-1']
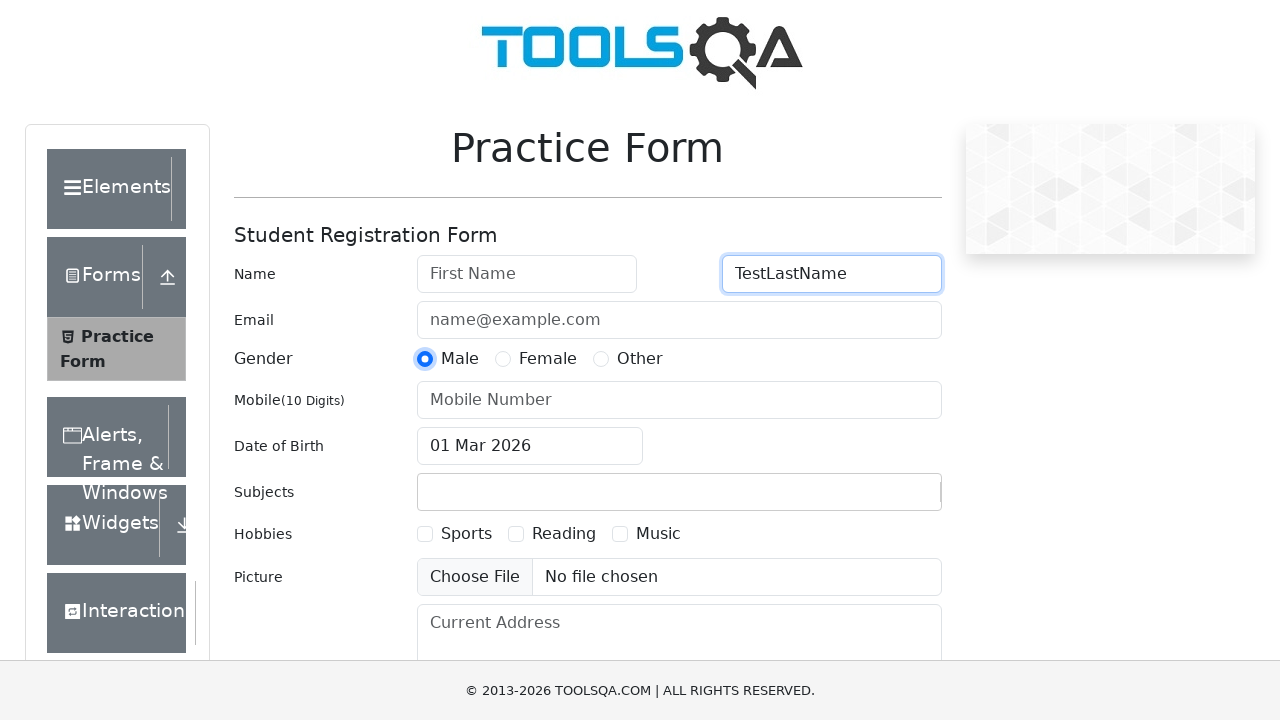

Filled mobile number field with '0123456789' on #userNumber
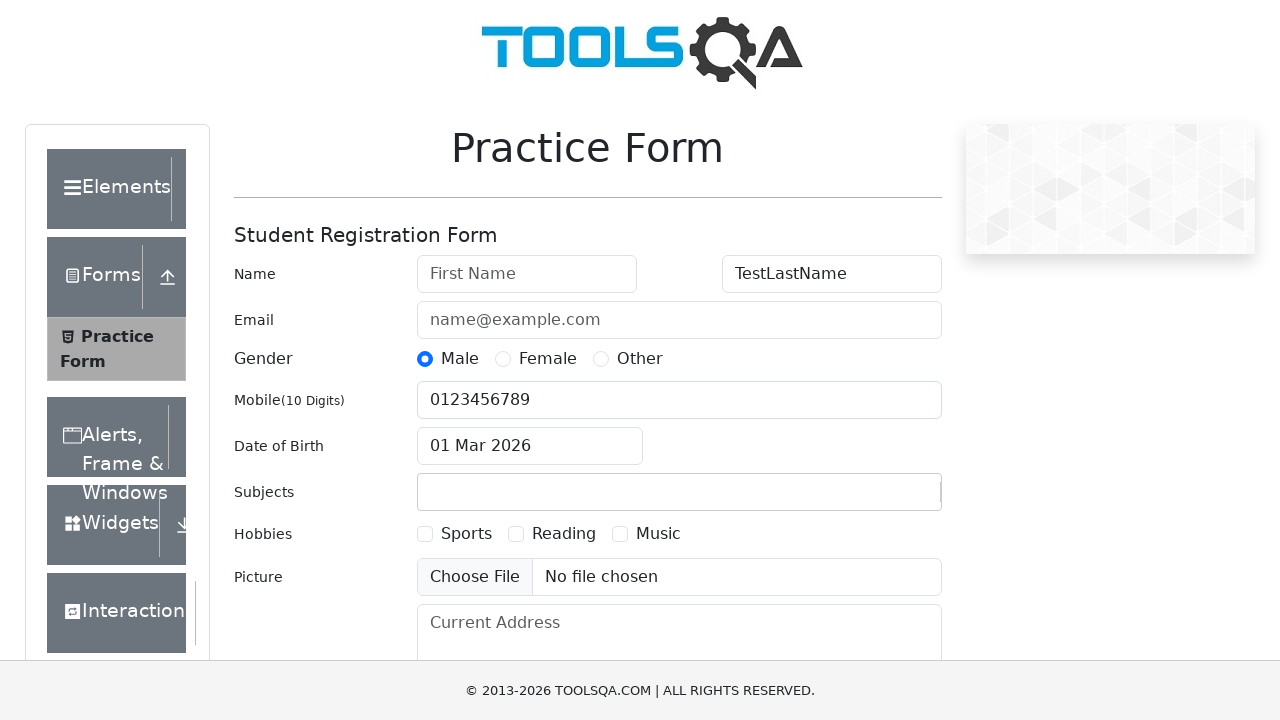

Clicked submit button to submit form at (885, 499) on #submit
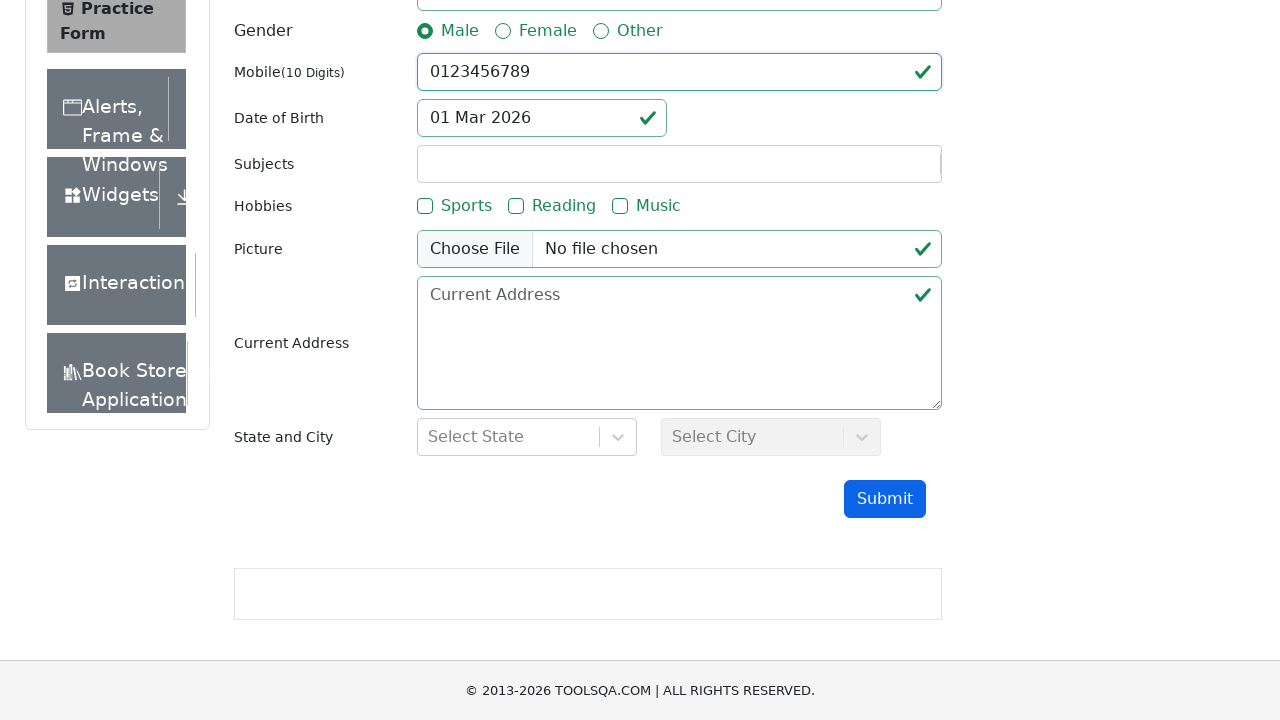

Verified first name field shows validation warning with invalid state
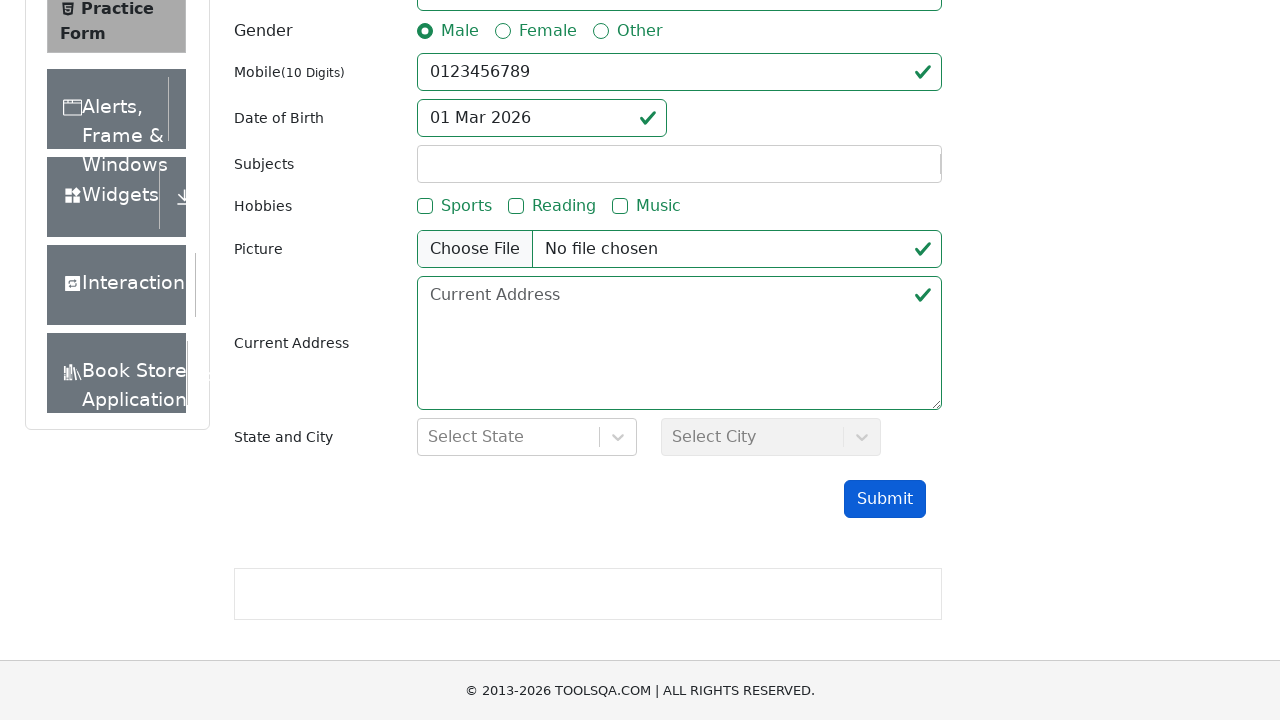

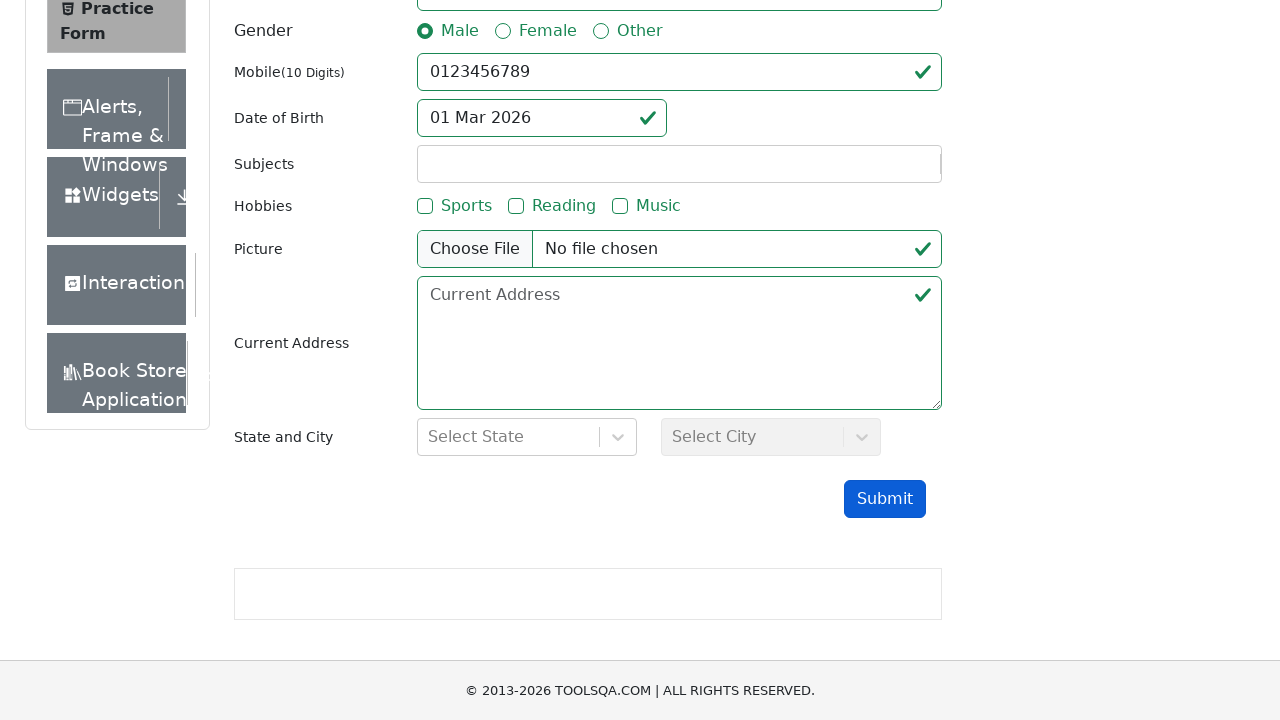